Tests that clicking the Email column header sorts the text data in ascending alphabetical order

Starting URL: http://the-internet.herokuapp.com/tables

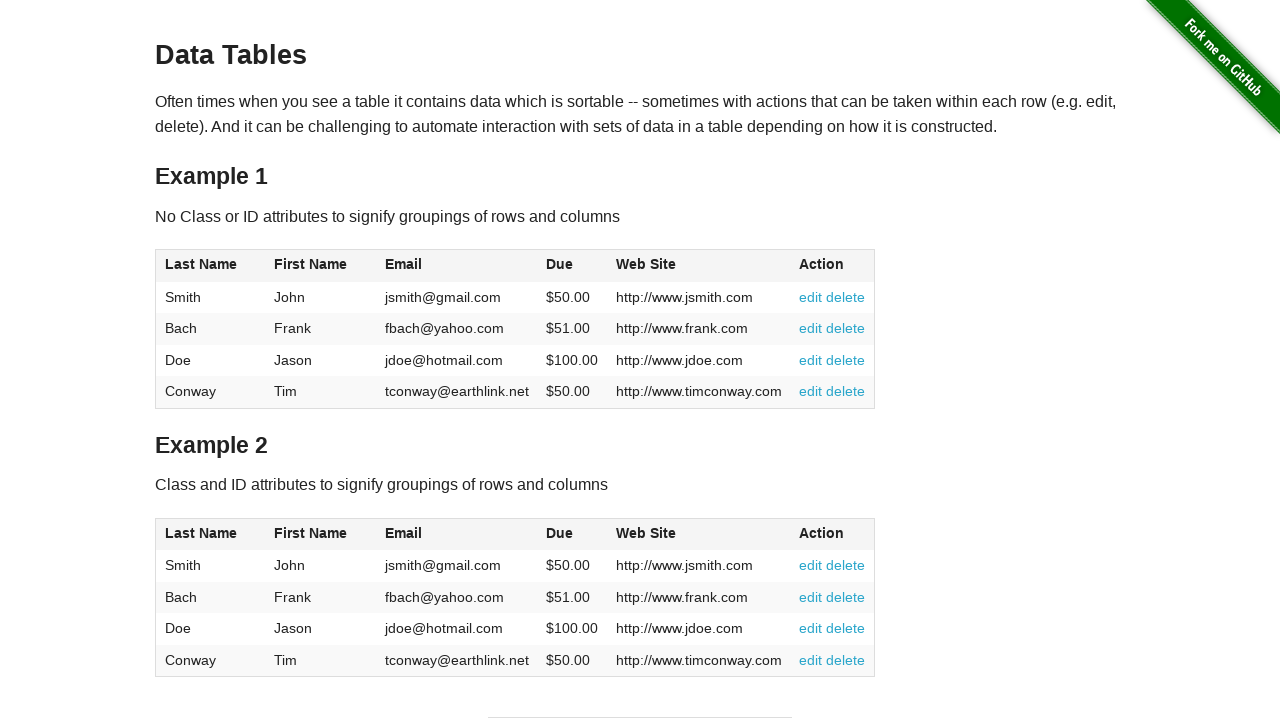

Clicked Email column header to sort in ascending order at (457, 266) on #table1 thead tr th:nth-of-type(3)
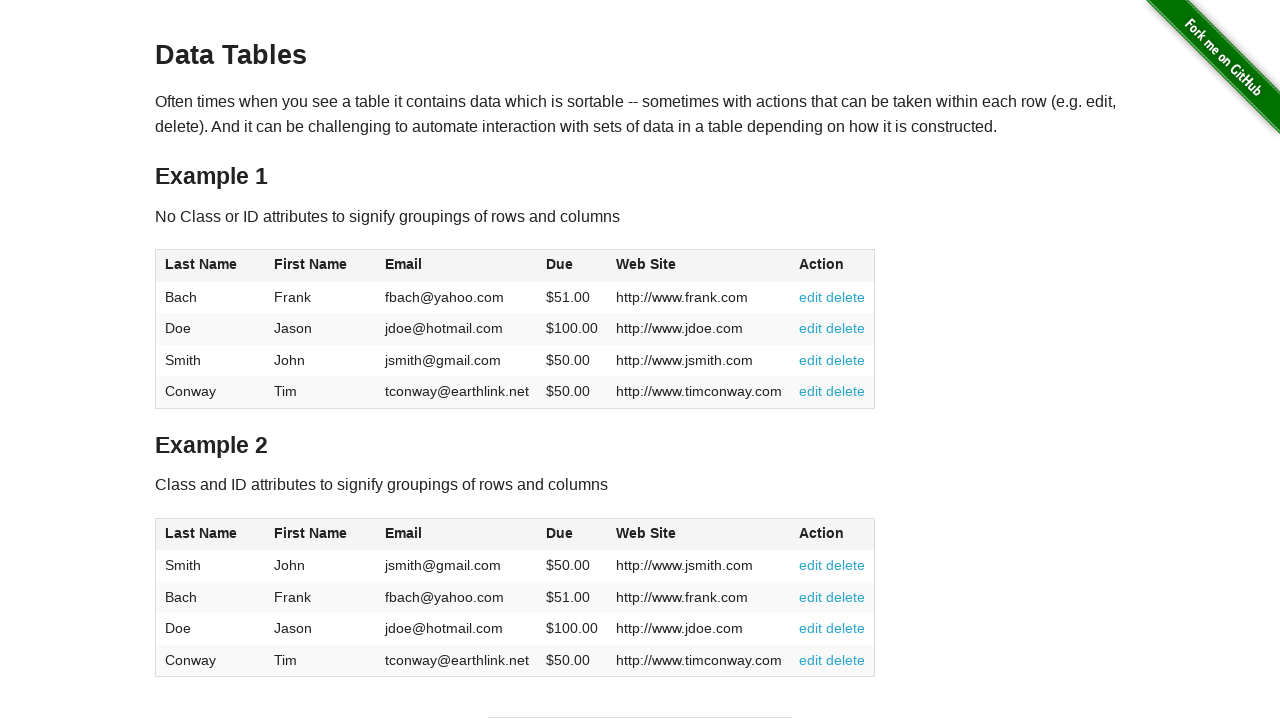

Table body loaded and Email column cells are visible
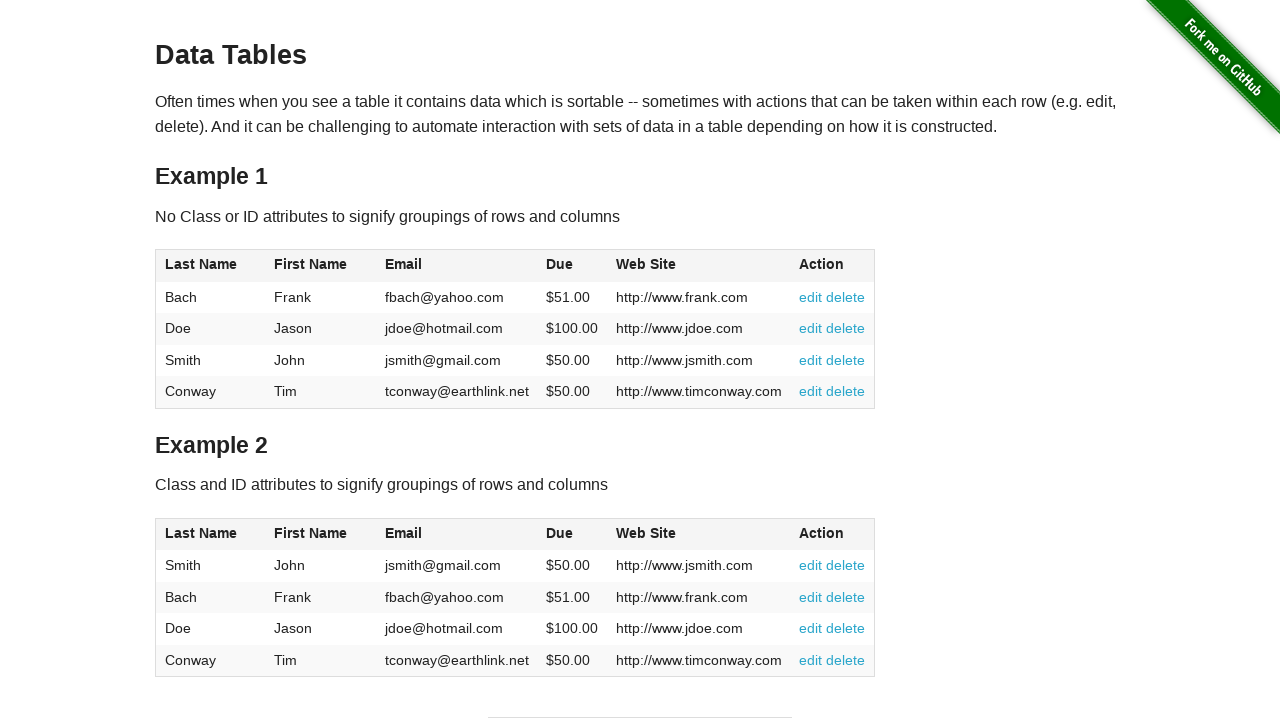

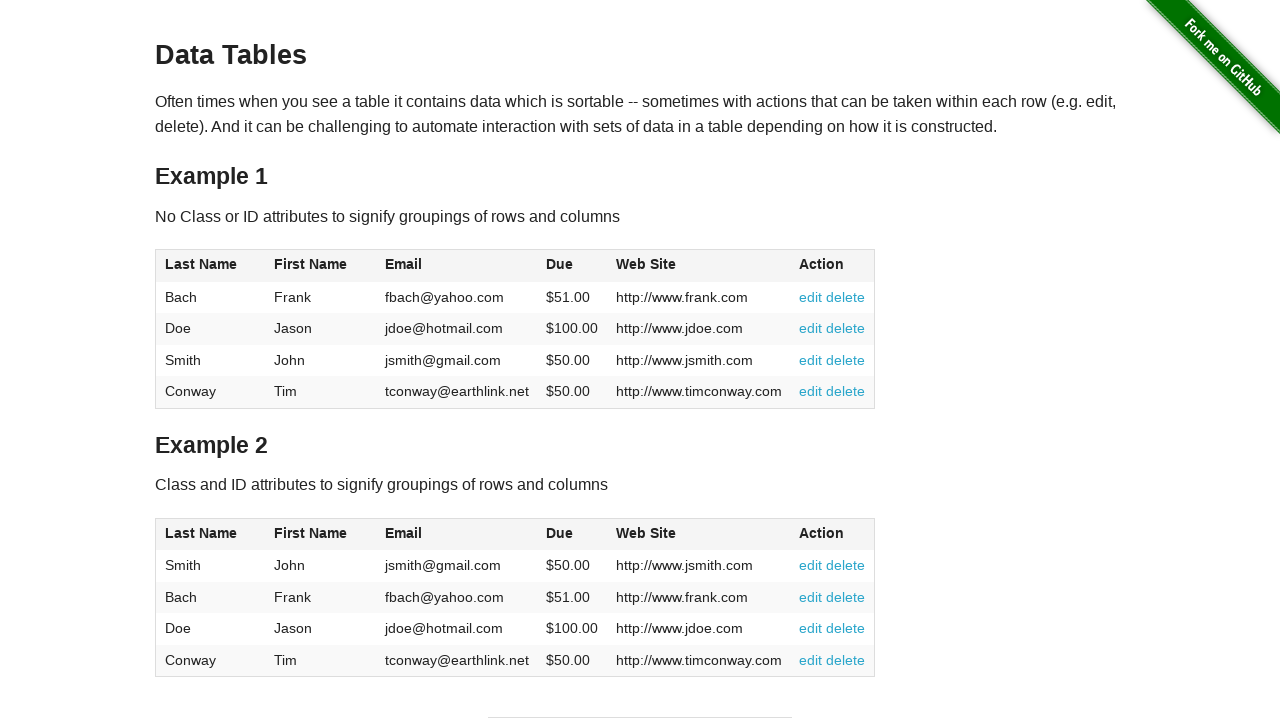